Tests JavaScript alert handling by navigating to the alerts page, triggering an alert, and dismissing it

Starting URL: https://the-internet.herokuapp.com/

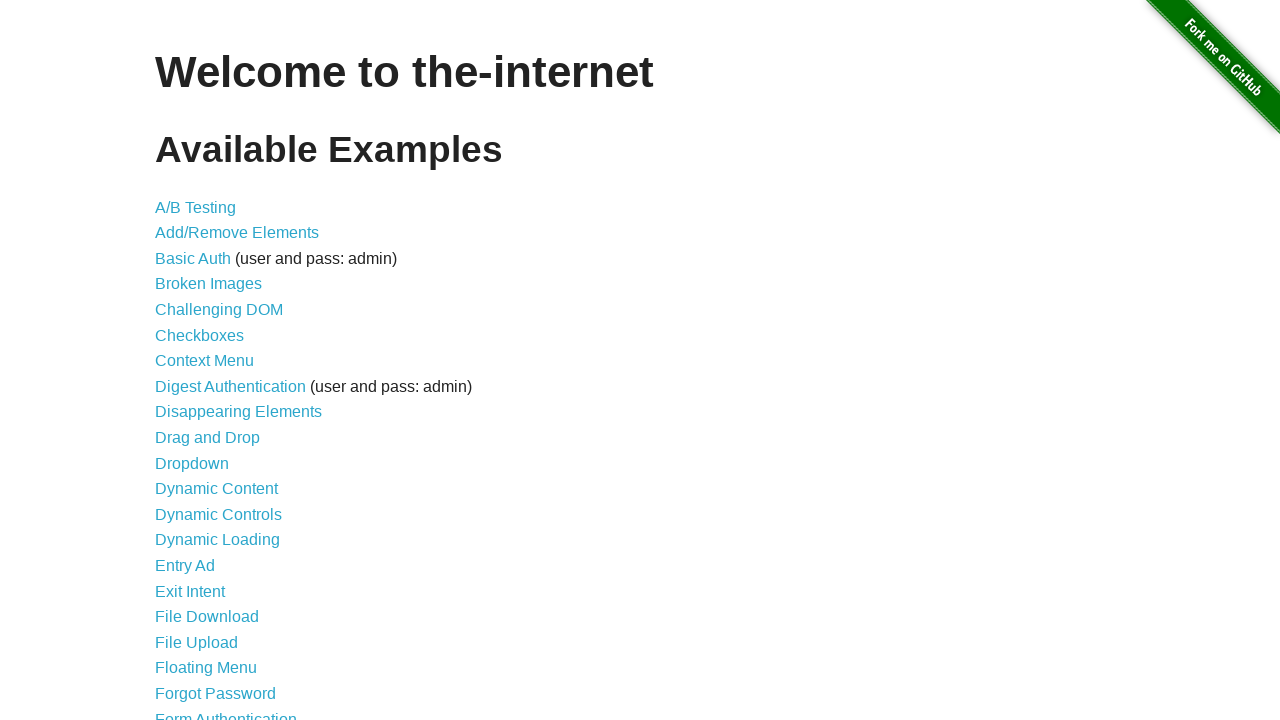

Clicked on JavaScript Alerts link at (214, 361) on a:has-text('JavaScript Alerts')
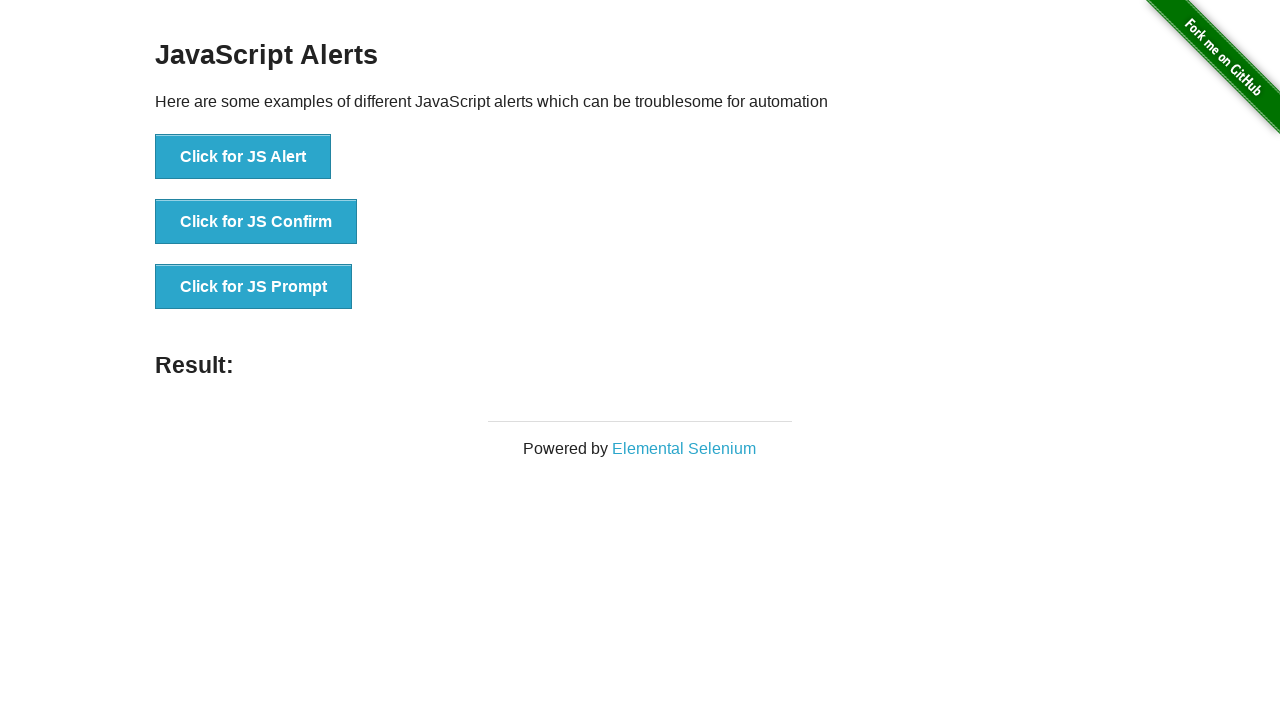

Set up dialog handler to dismiss alerts
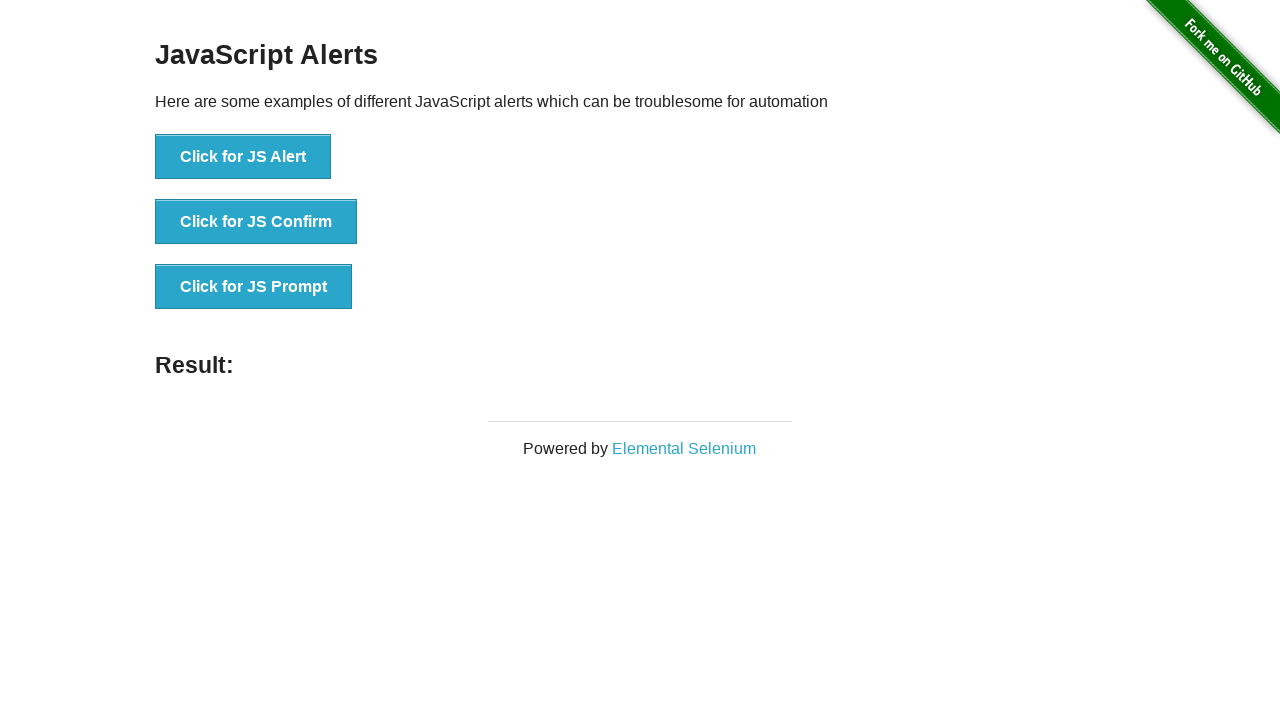

Clicked button to trigger JavaScript alert at (243, 157) on button:has-text('Click for JS Alert')
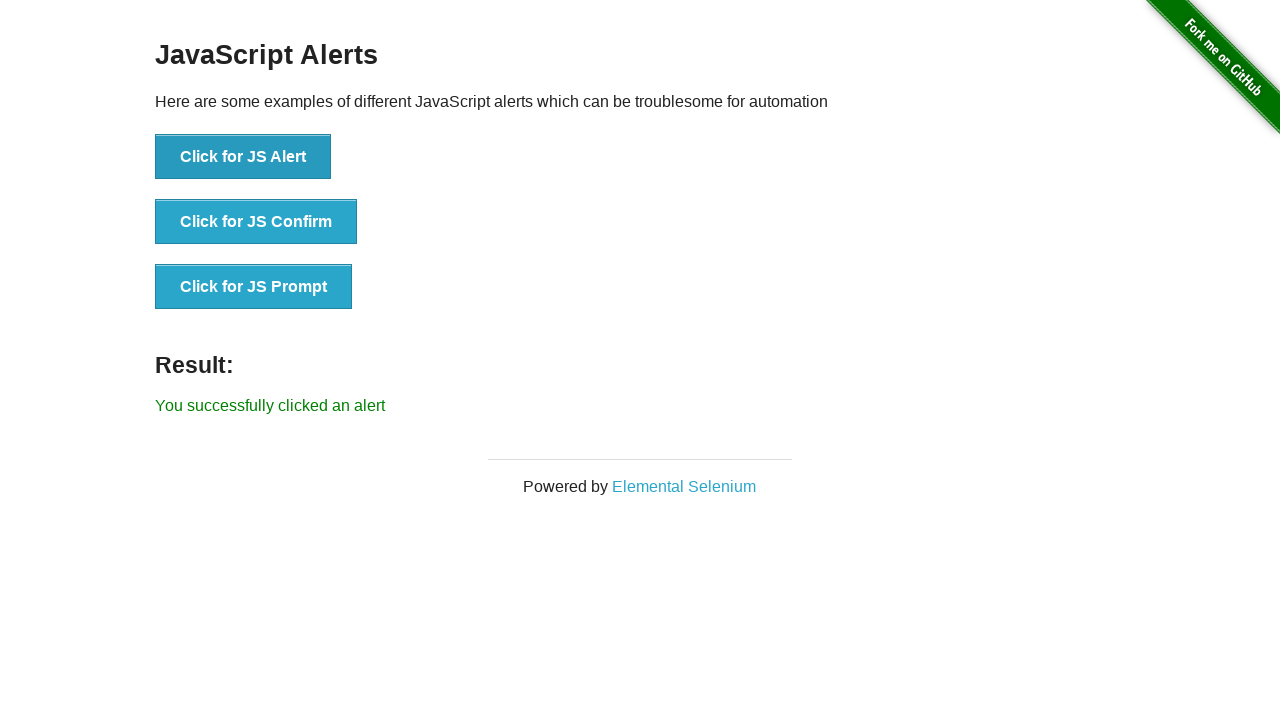

Alert was dismissed and result element appeared
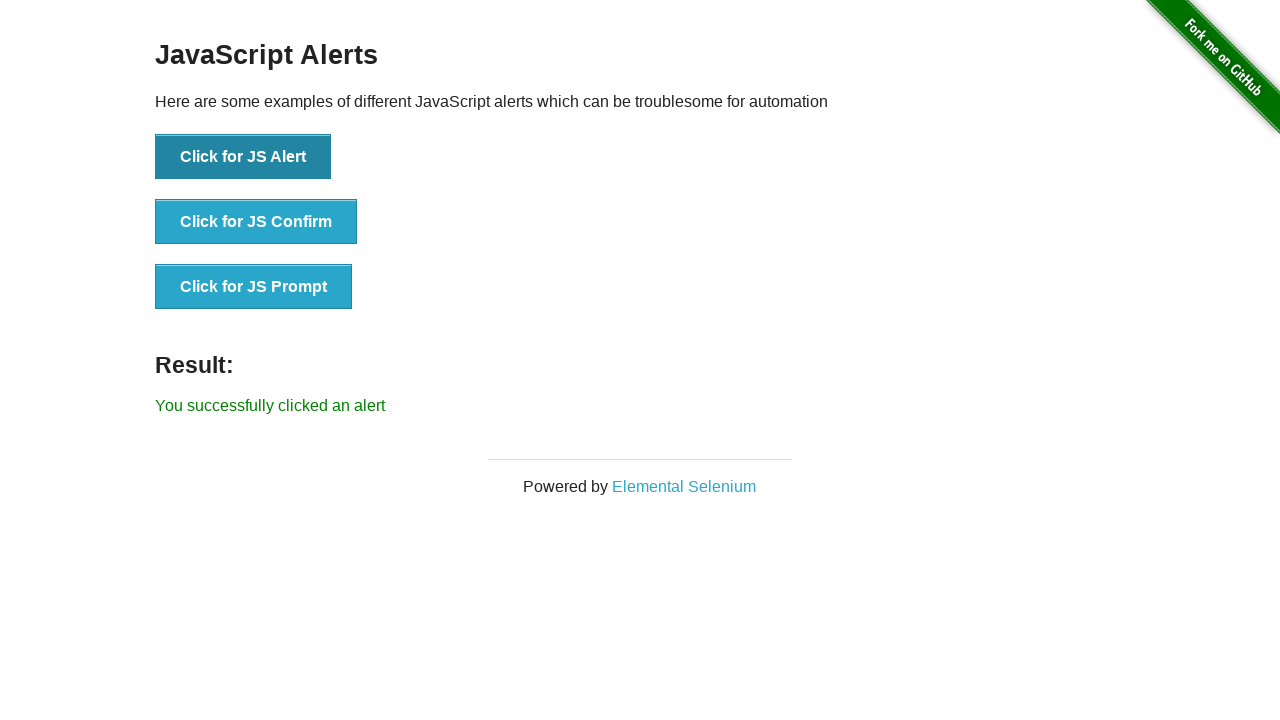

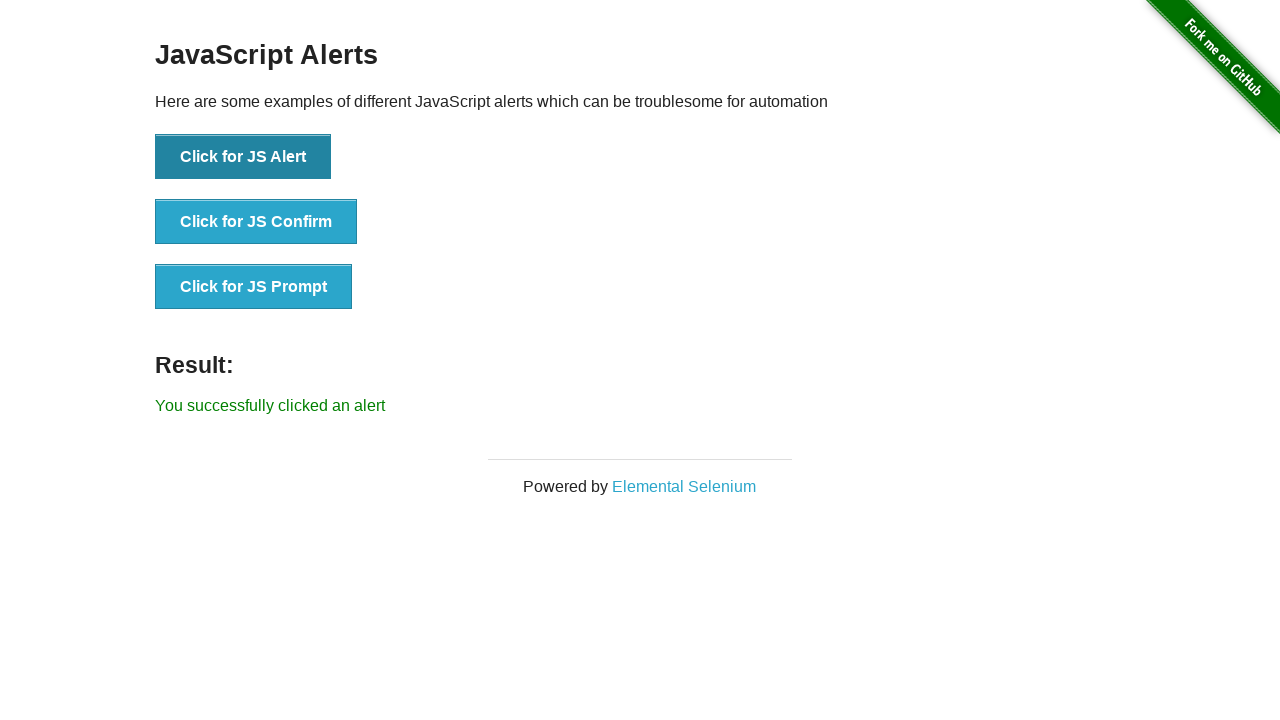